Tests checkbox and radio button interactions by clicking checked/default checkboxes and radio buttons to toggle their states.

Starting URL: https://bonigarcia.dev/selenium-webdriver-java/web-form.html

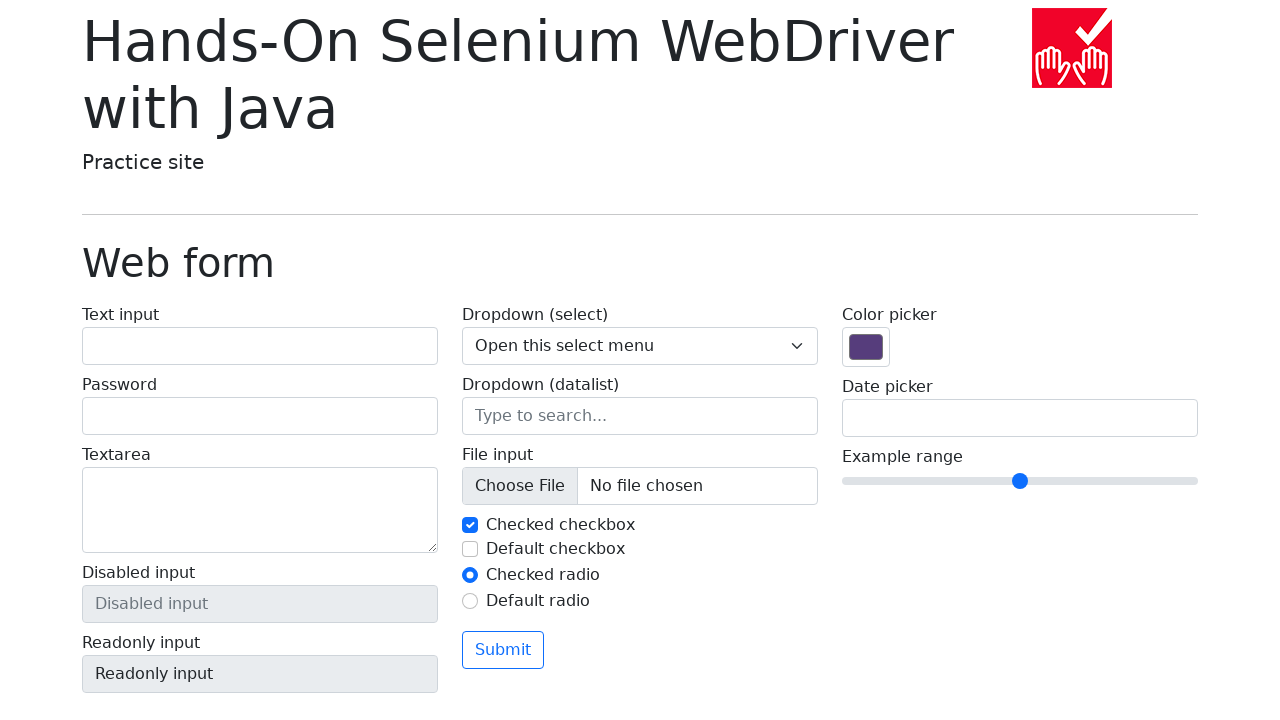

Scrolled checked checkbox #my-check-1 into view
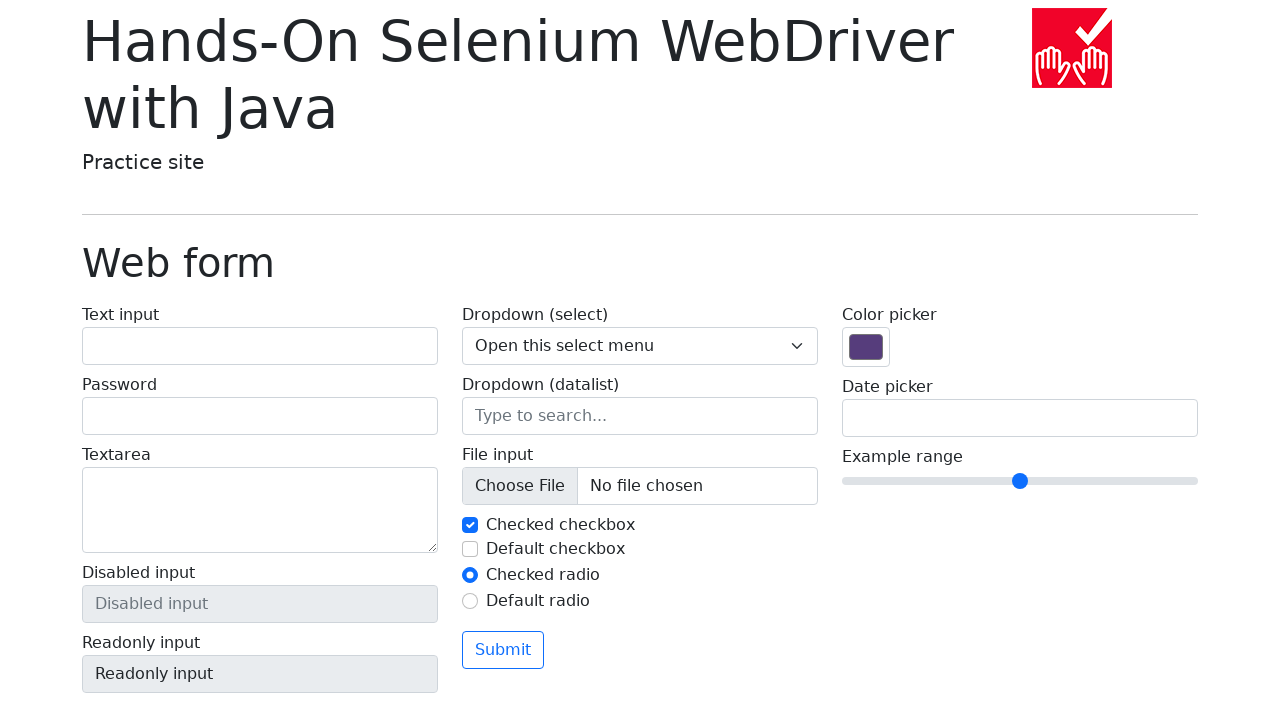

Clicked checked checkbox #my-check-1 to uncheck it at (470, 525) on #my-check-1
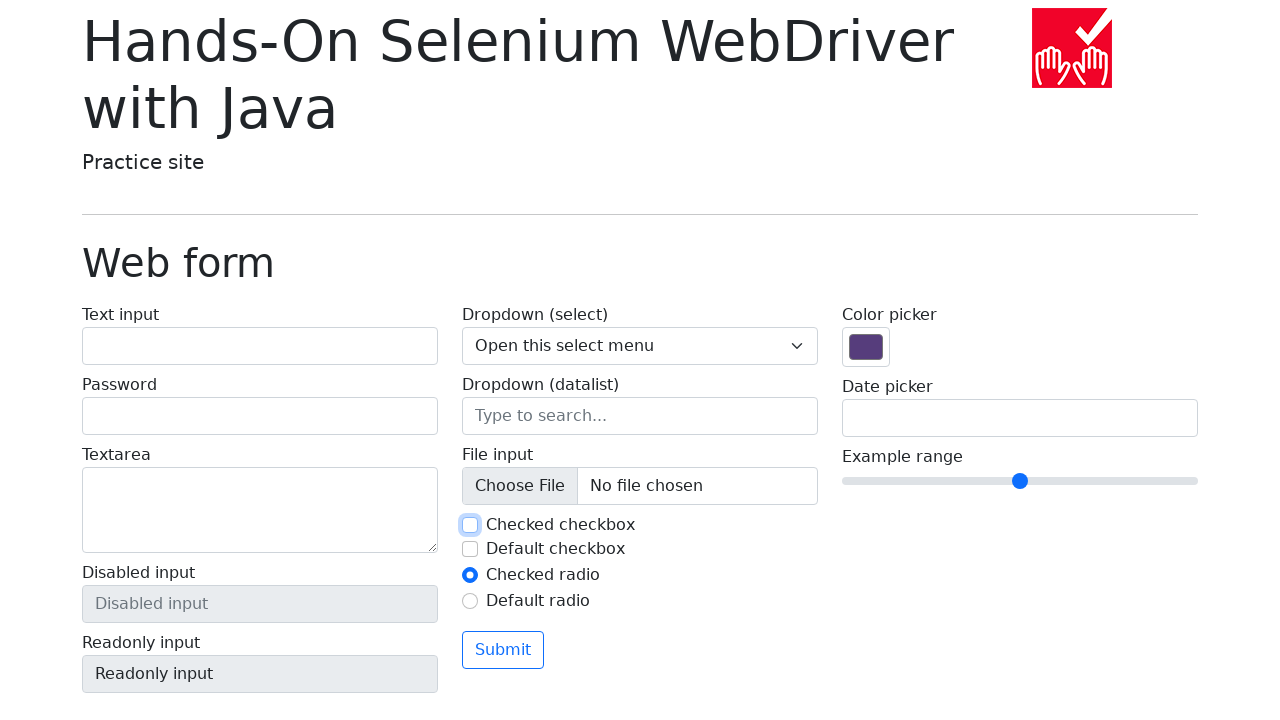

Clicked default checkbox #my-check-2 to check it at (470, 549) on #my-check-2
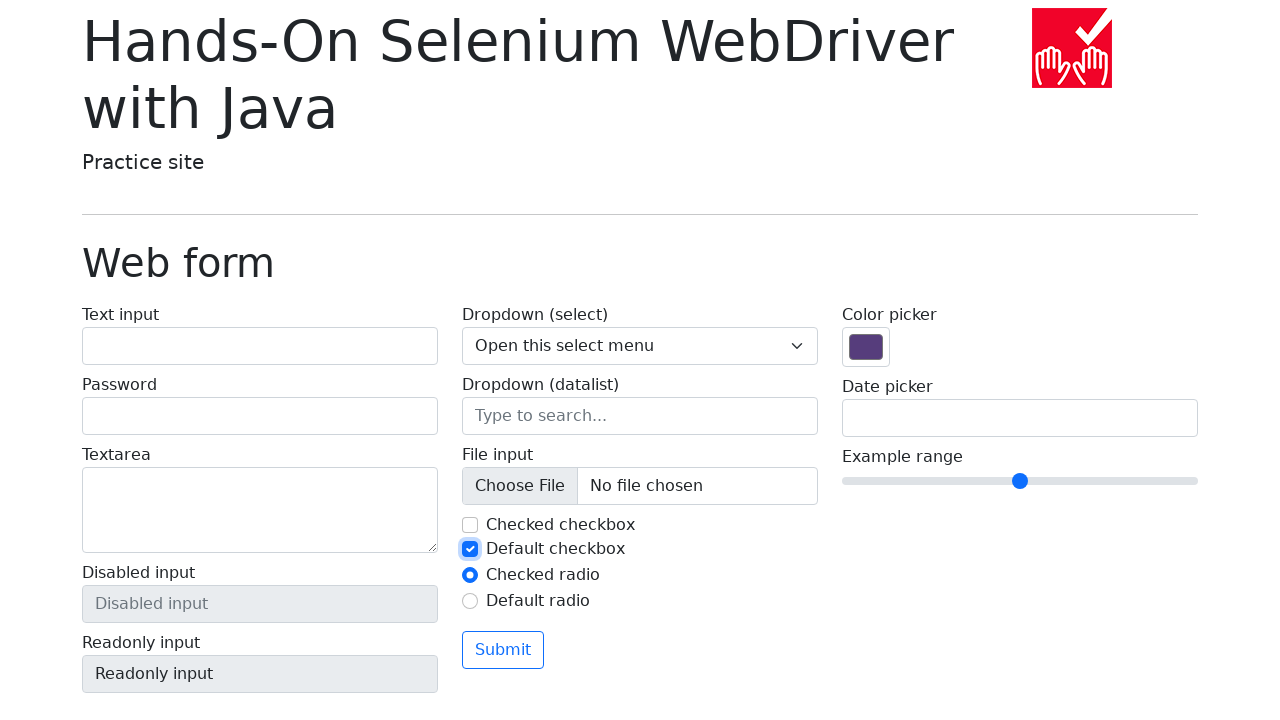

Scrolled default radio button #my-radio-2 into view
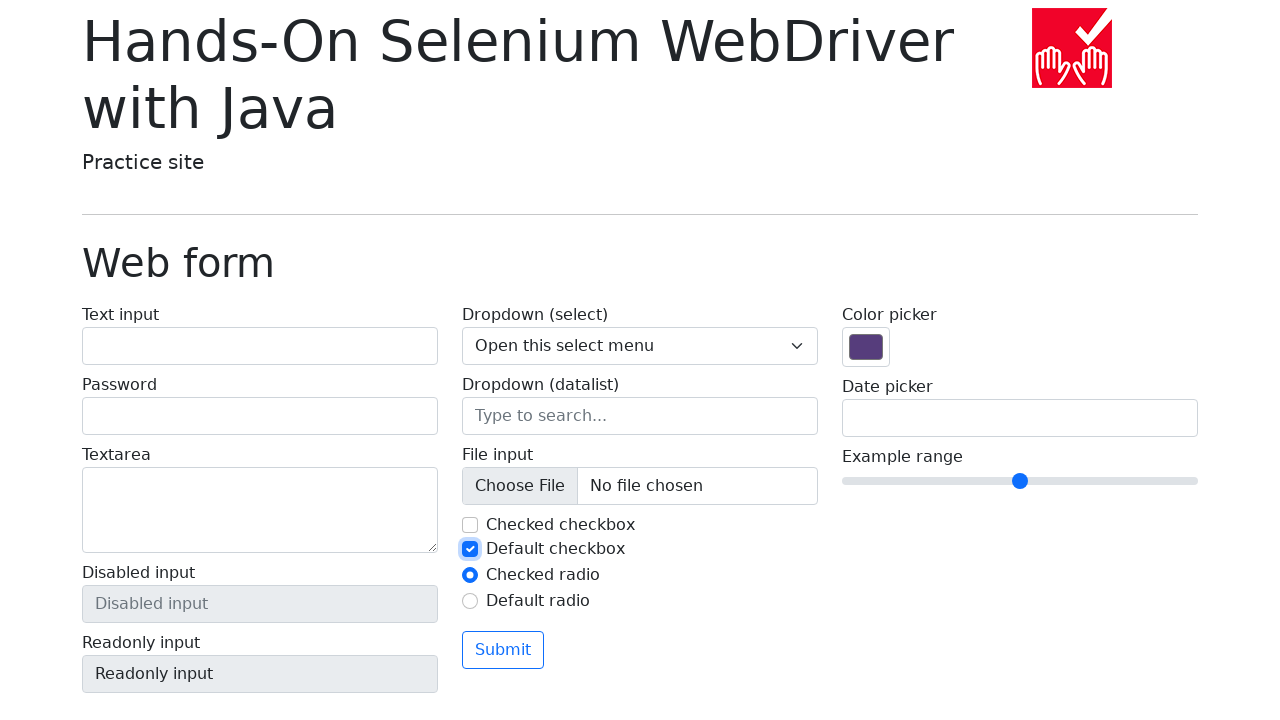

Clicked default radio button #my-radio-2 to select it at (470, 601) on #my-radio-2
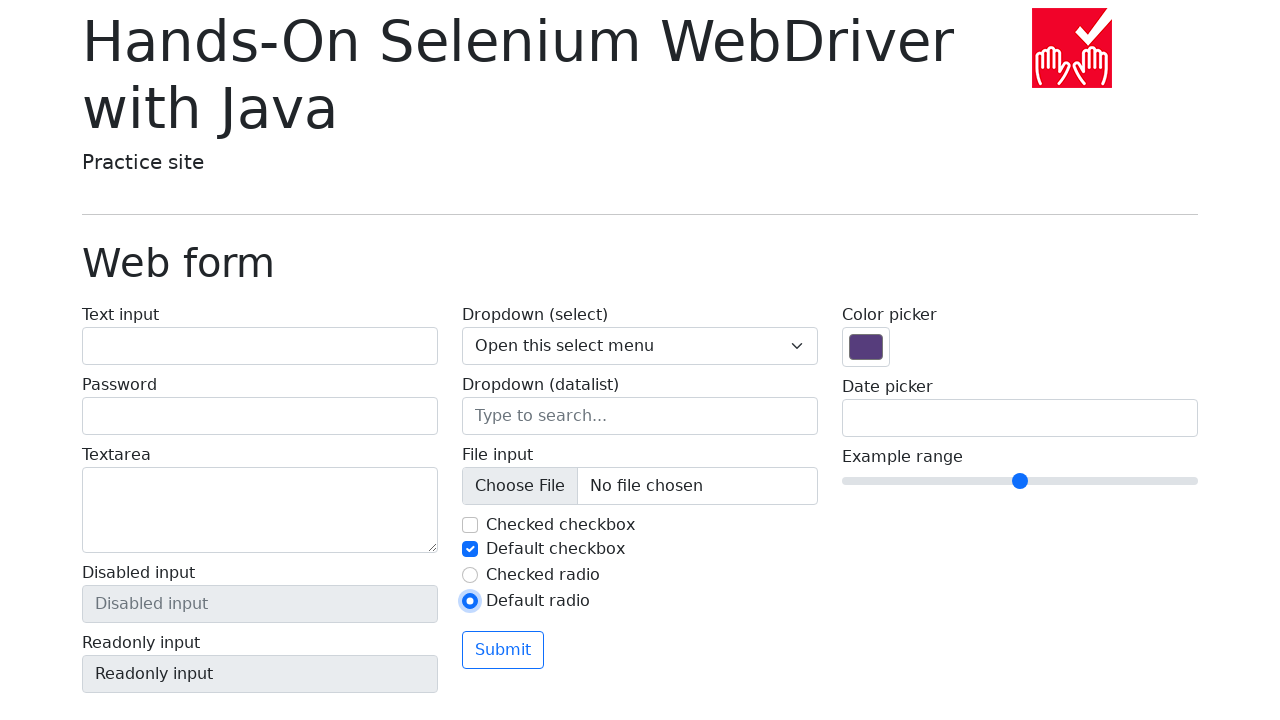

Clicked checked radio button #my-radio-1 to select it at (470, 575) on #my-radio-1
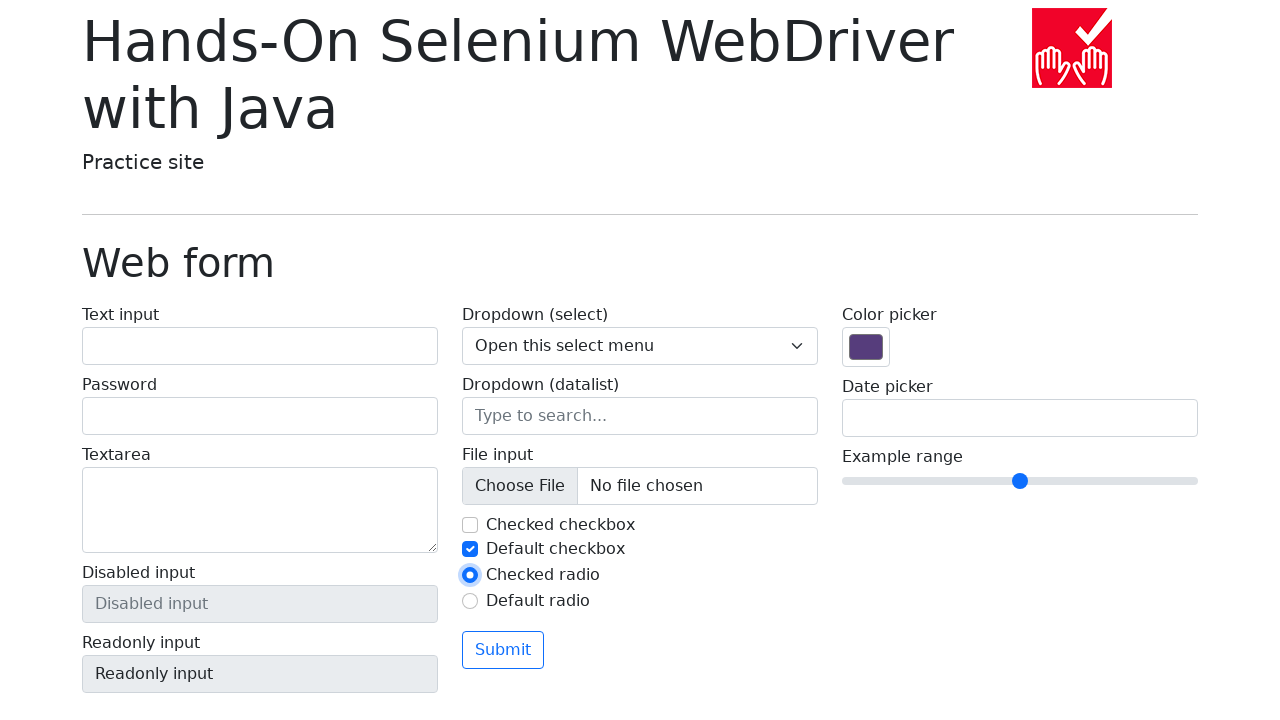

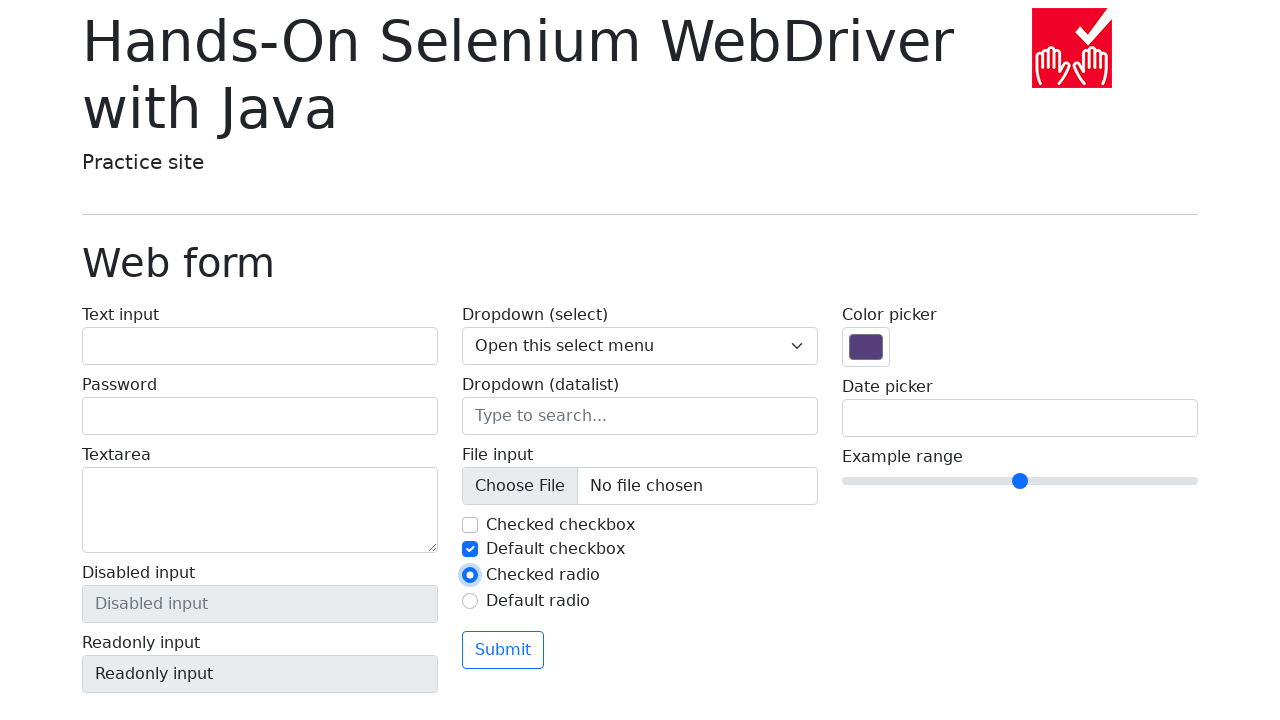